Tests the addValue functionality by setting an initial value in a text field and then appending additional text

Starting URL: http://www.tlkeith.com/WebDriverIOTutorialTest.html

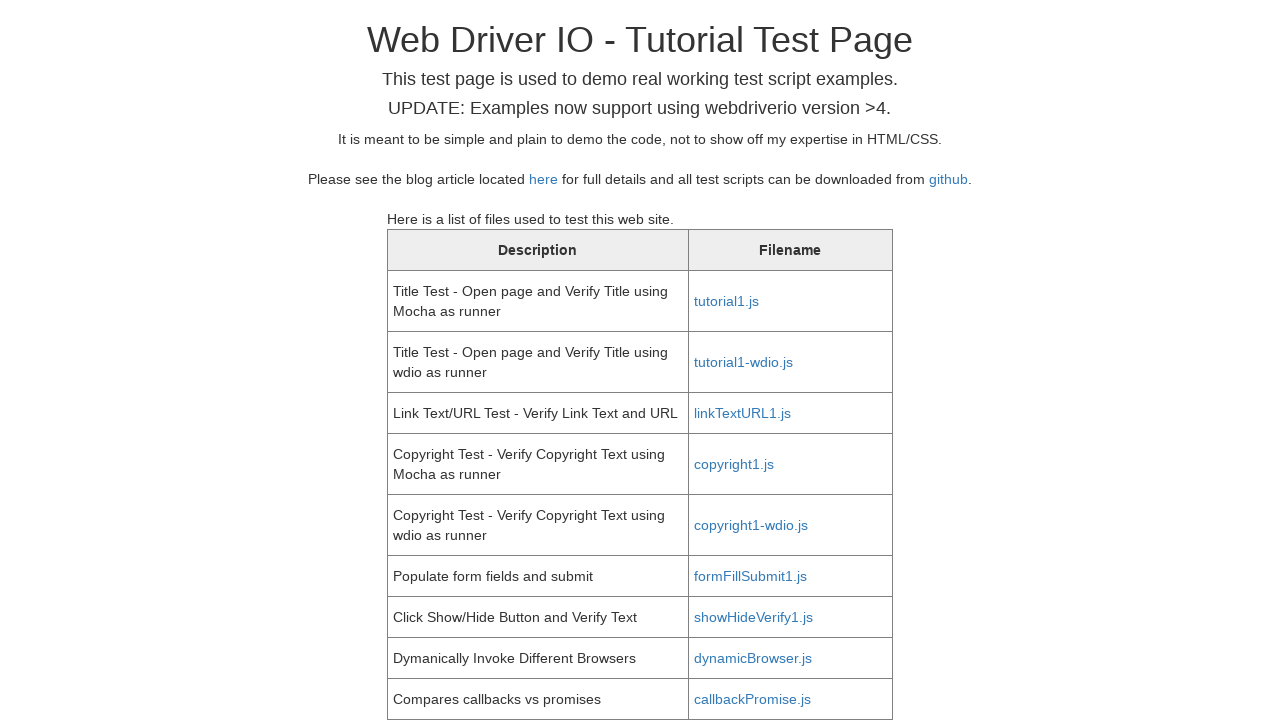

Navigated to WebDriverIO Tutorial Test page
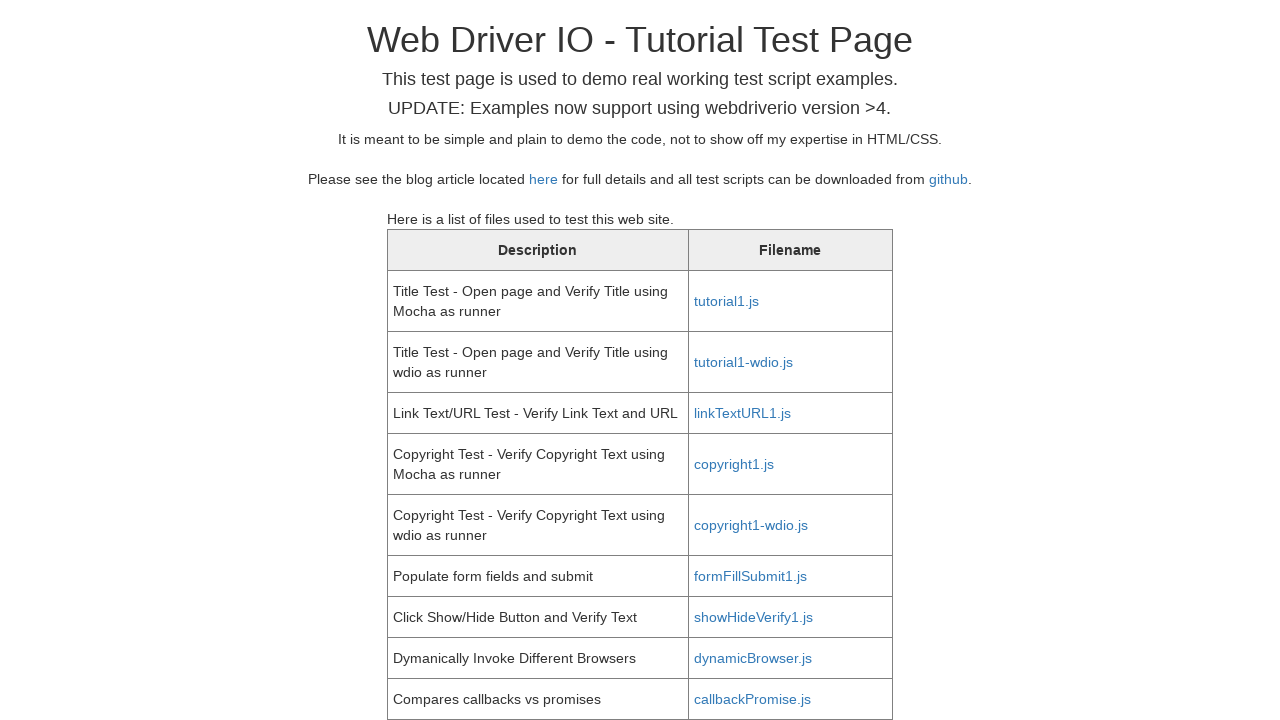

Set initial value 'test' in first name field on #fname
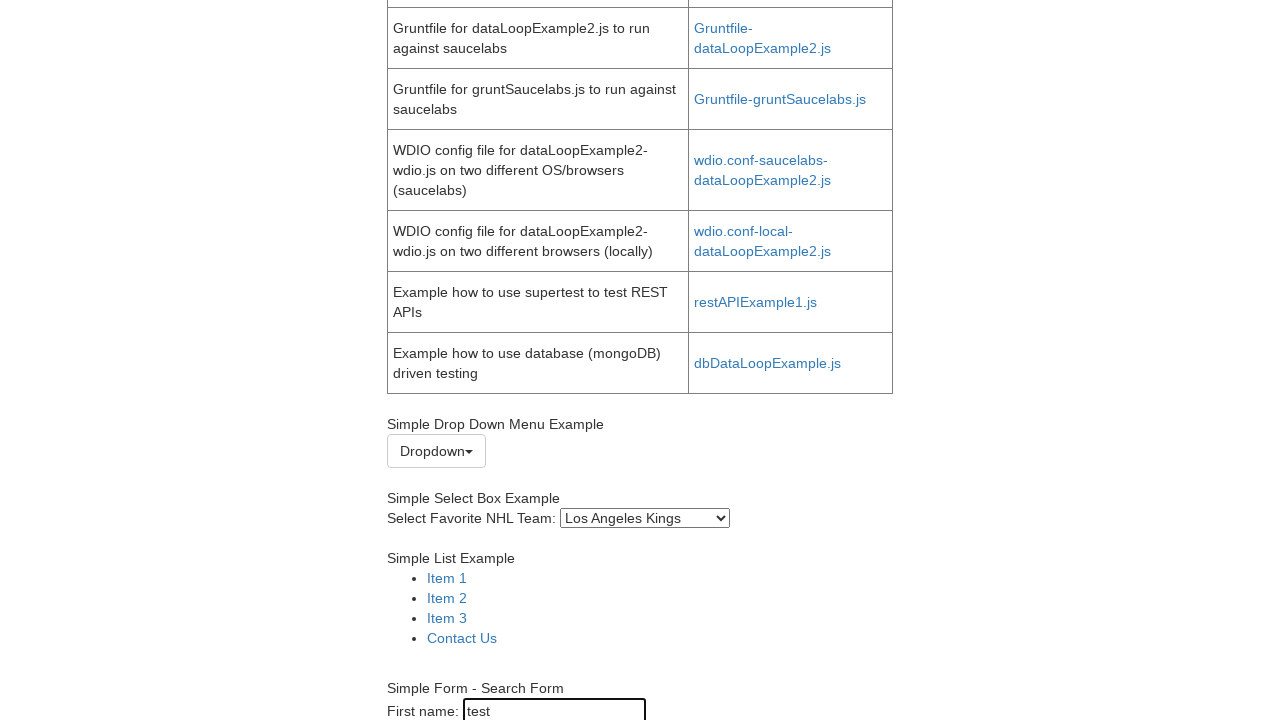

Appended additional text to set value to 'test 123' on #fname
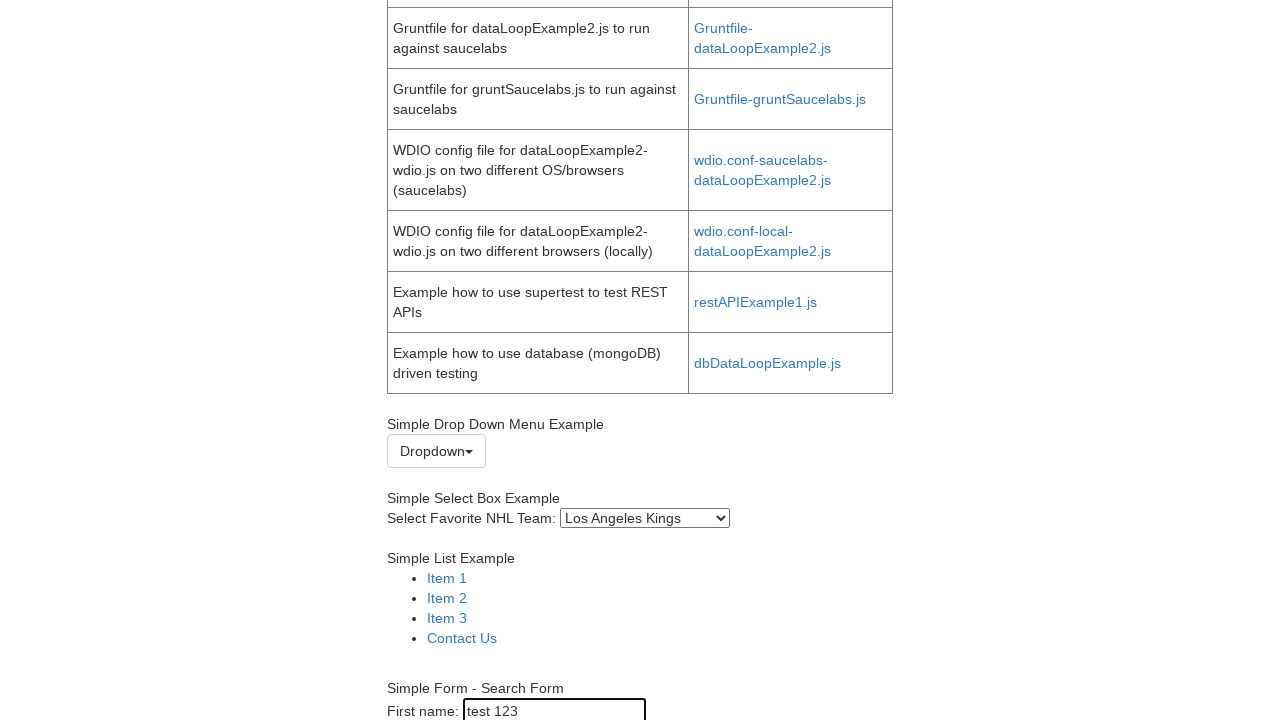

Retrieved current value from first name field
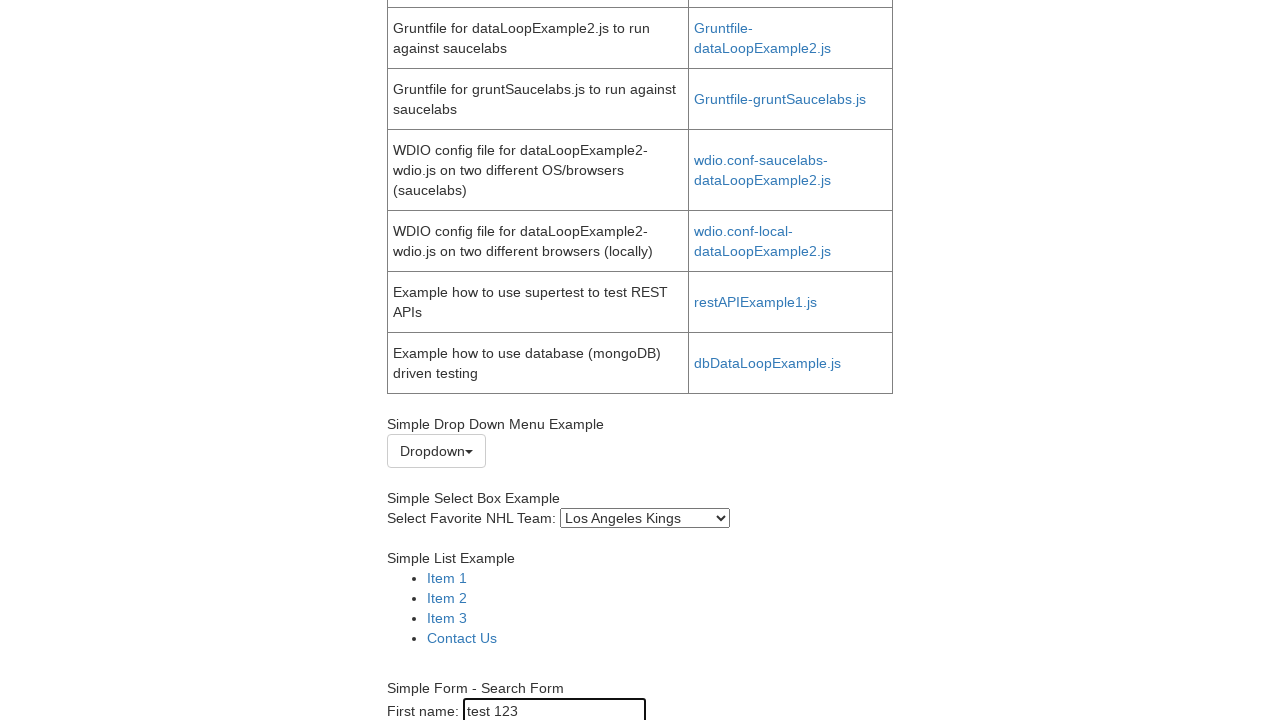

Printed first name value: test 123
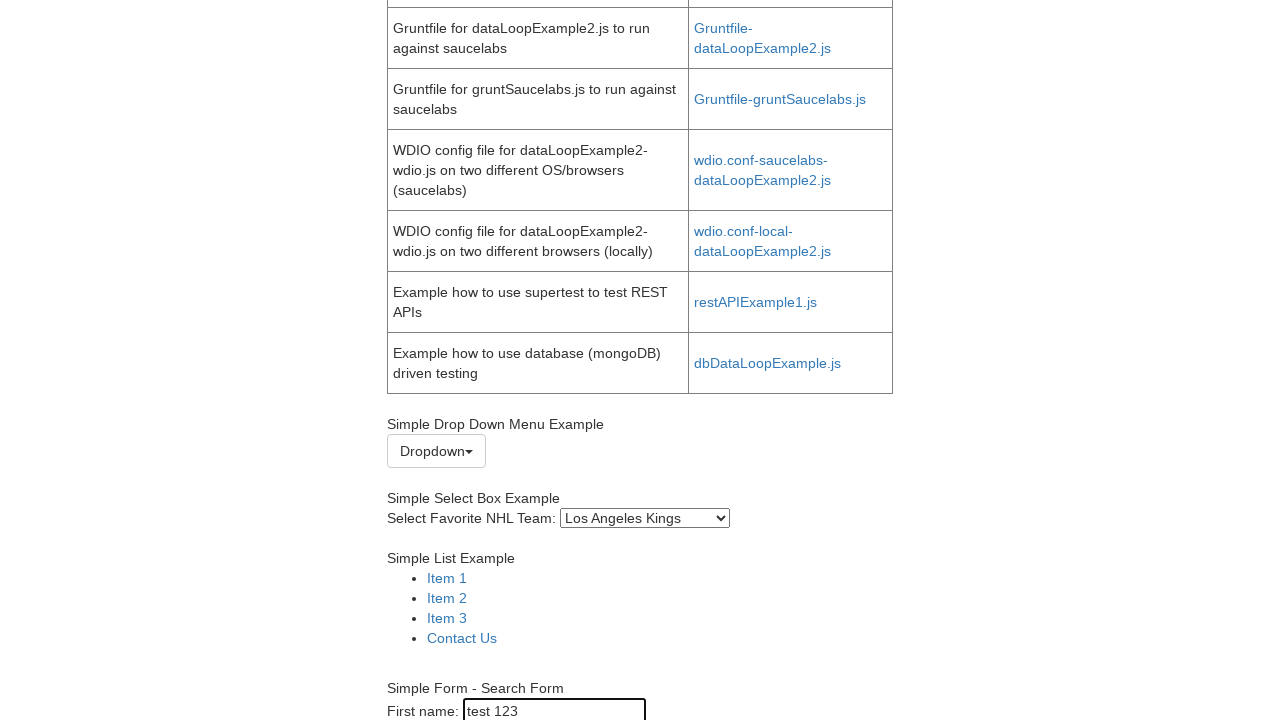

Asserted that first name value equals 'test 123'
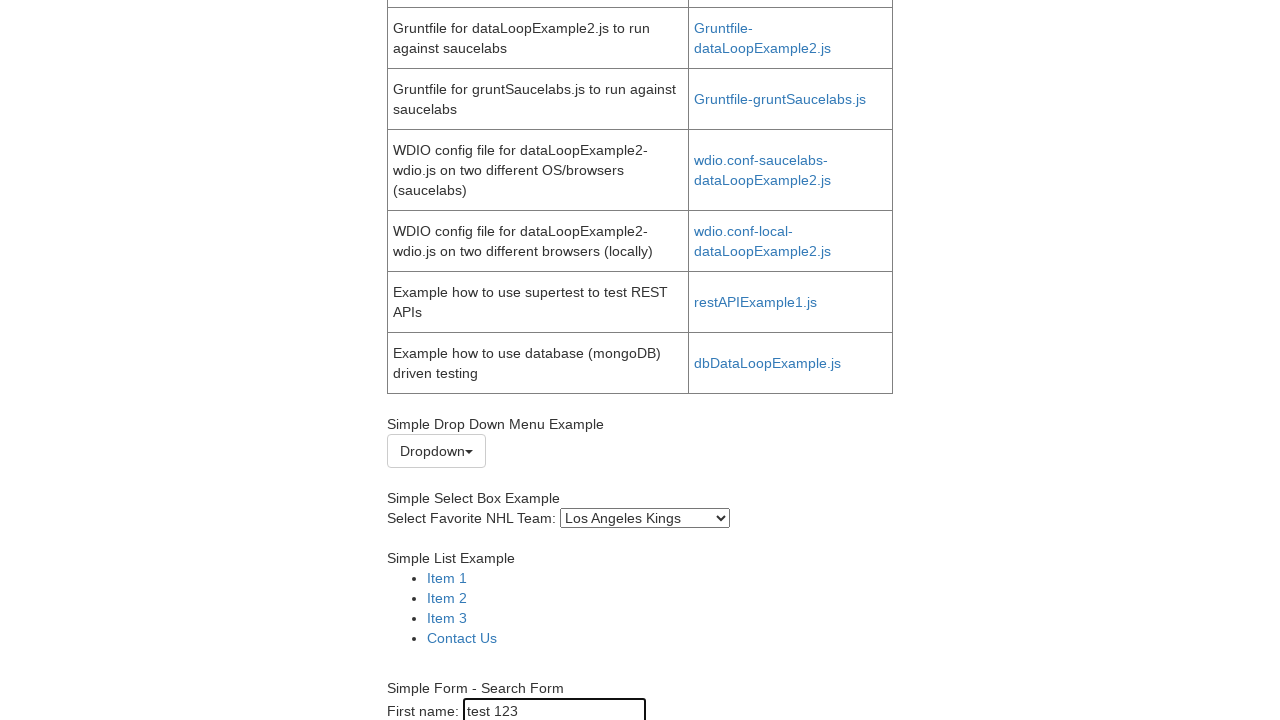

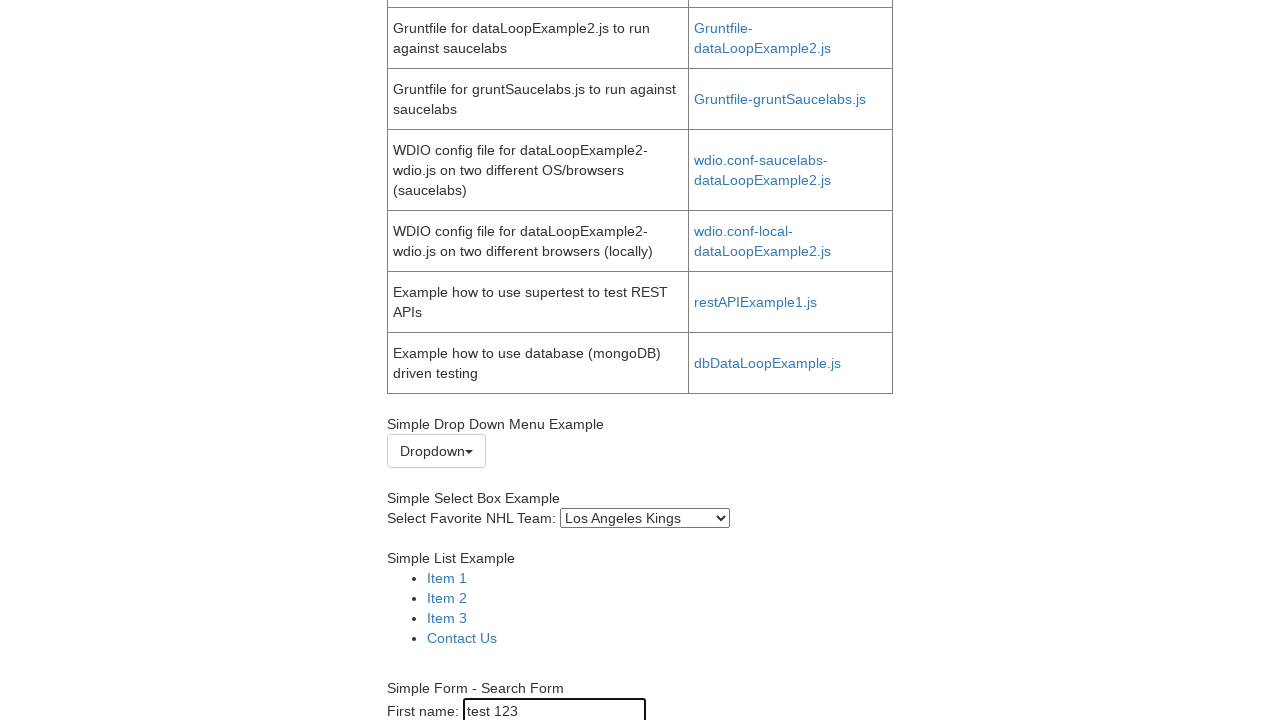